Tests invalid login functionality by entering incorrect password and verifying error message appears

Starting URL: https://v1.training-support.net/selenium

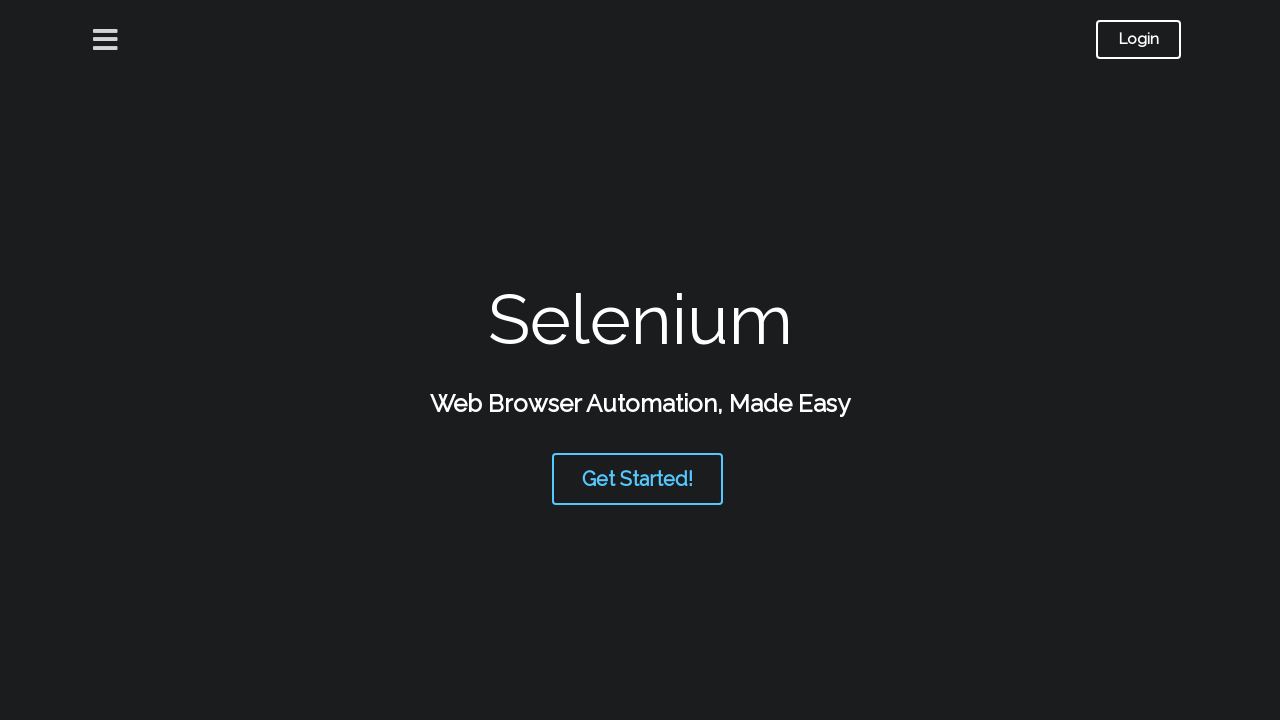

Scrolled down 500px to view login form
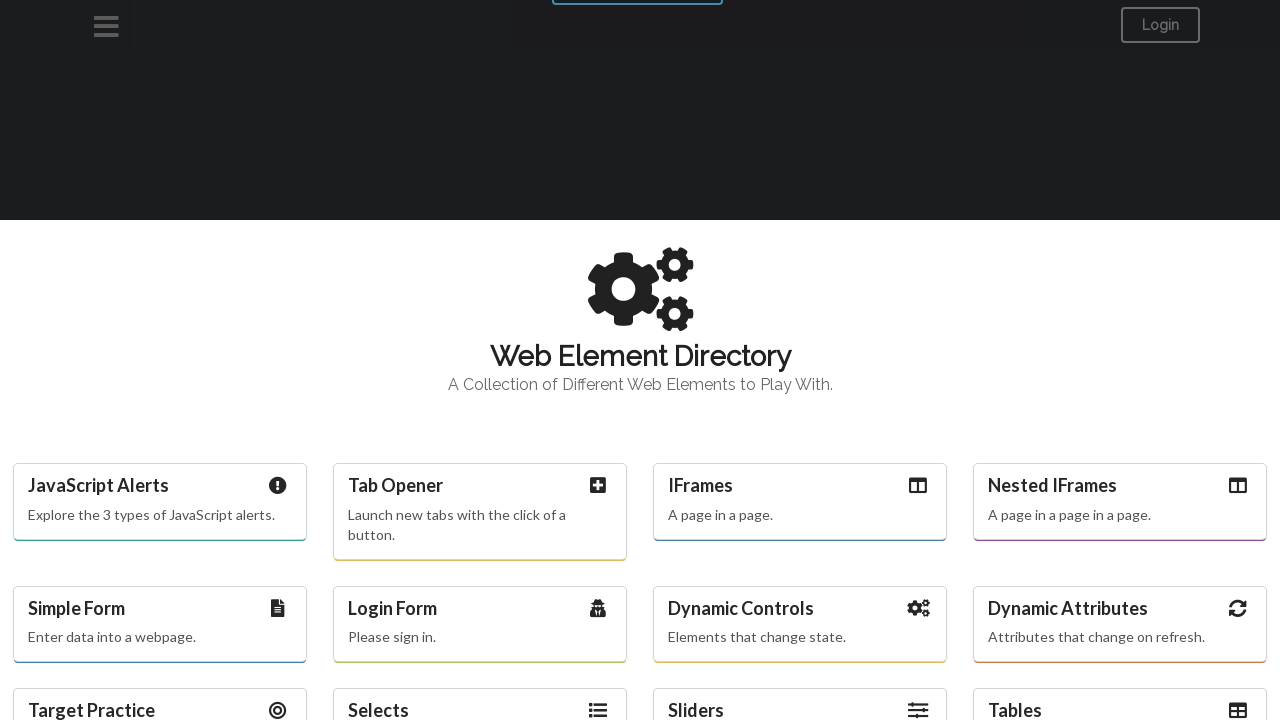

Clicked on Login Form link at (480, 608) on text='Login Form'
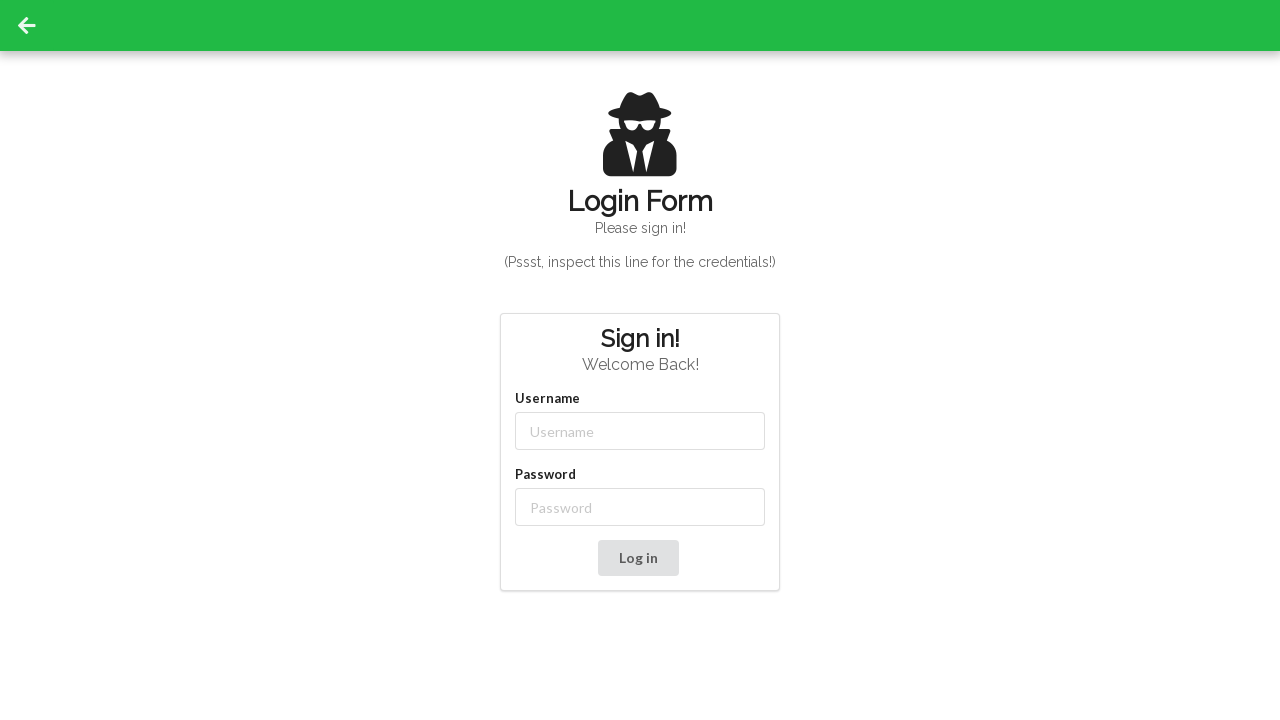

Username field loaded and became visible
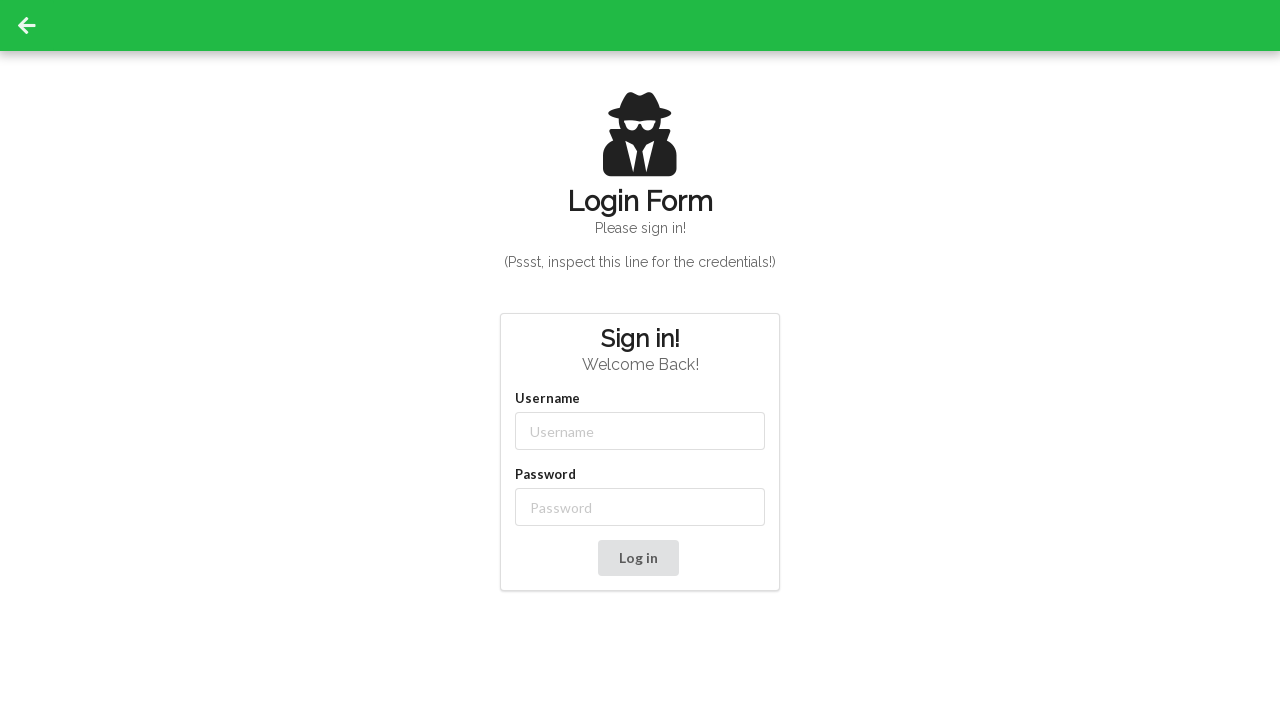

Cleared username field on #username
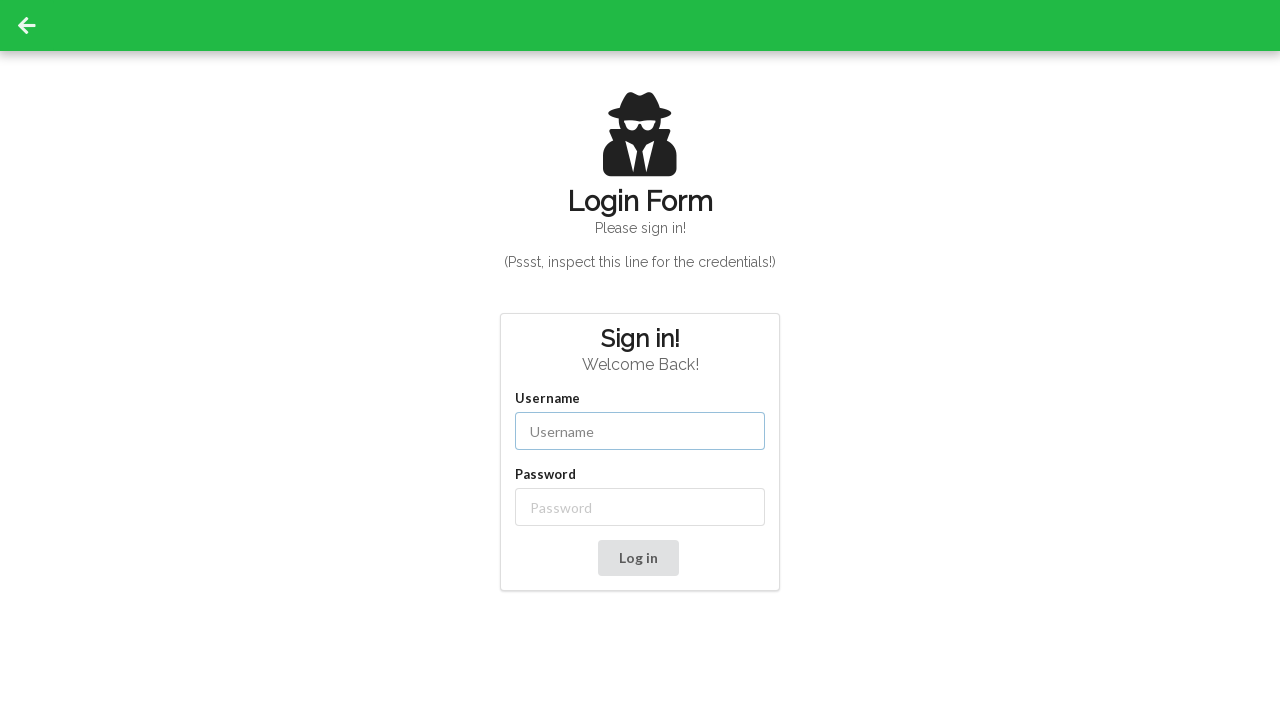

Entered 'admin' into username field on #username
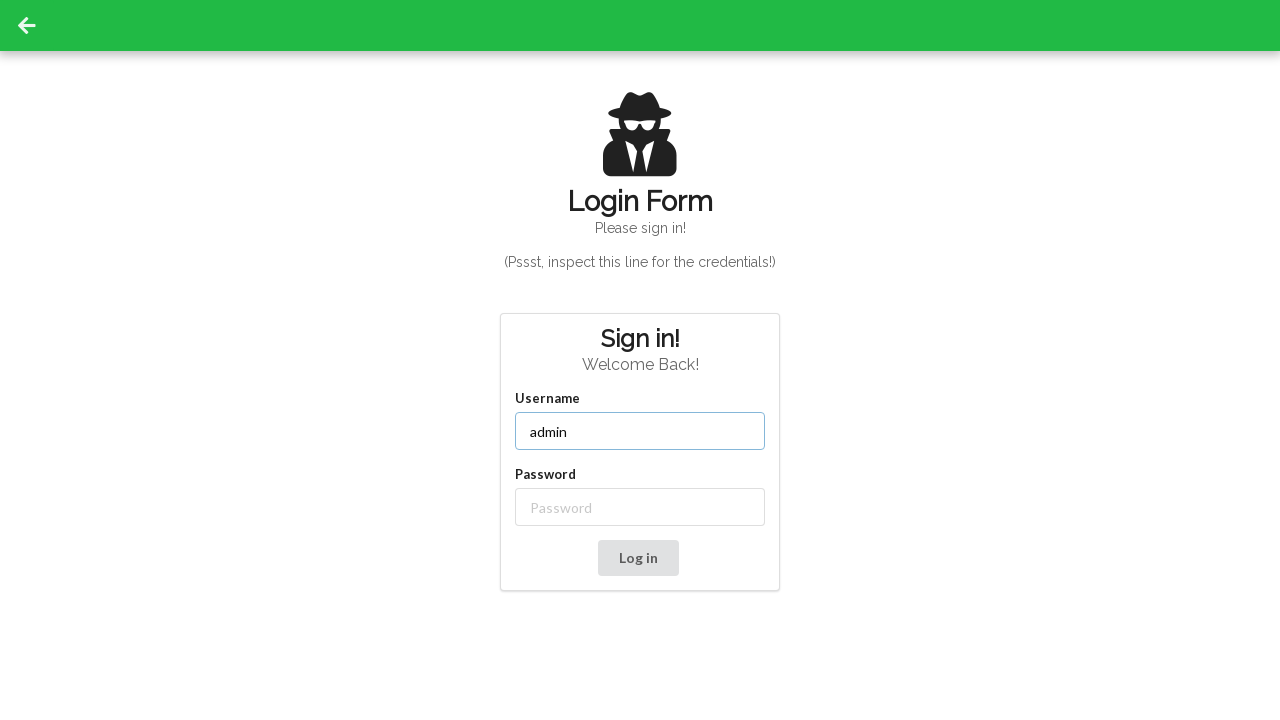

Cleared password field on #password
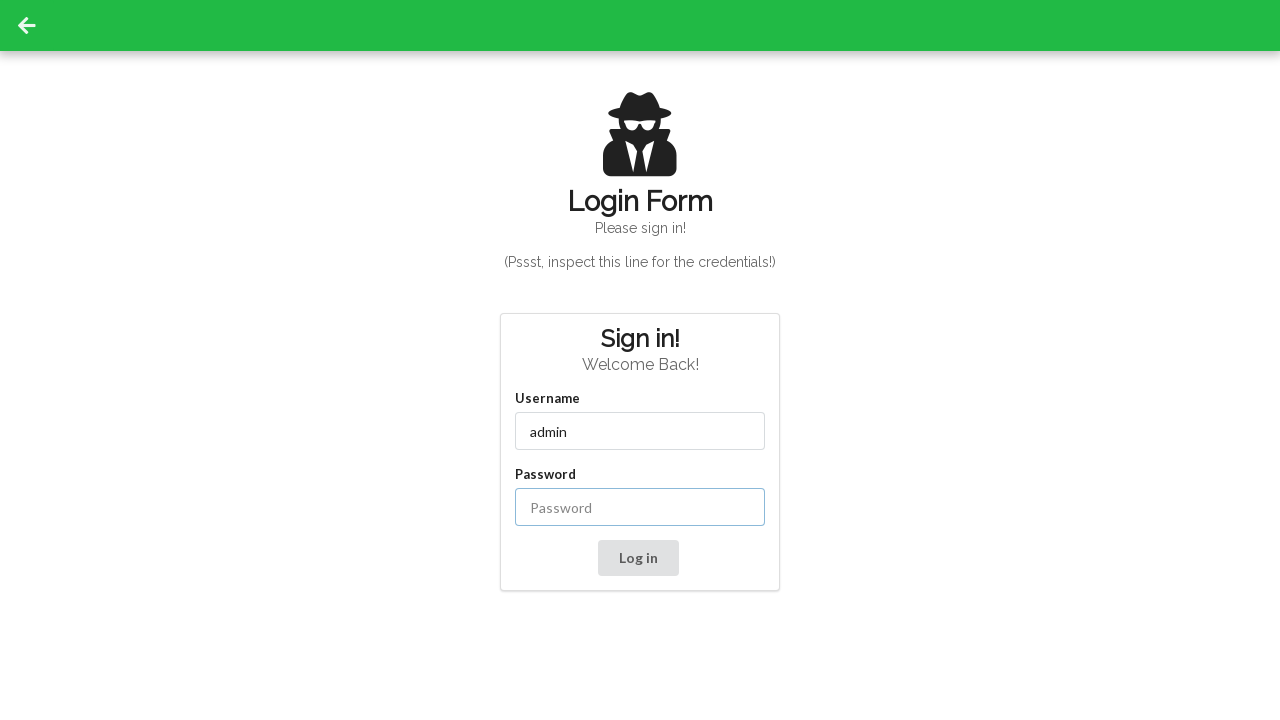

Entered invalid password 'password222' into password field on #password
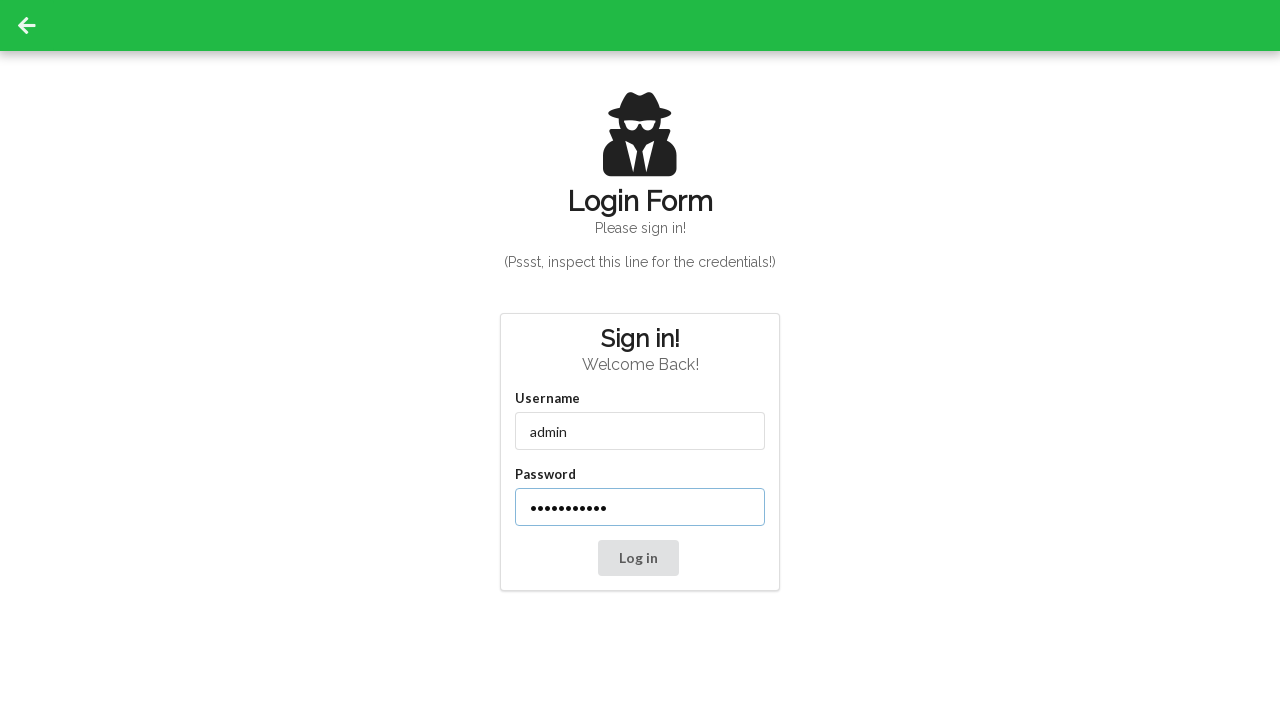

Clicked Log in button at (638, 558) on button:has-text('Log in')
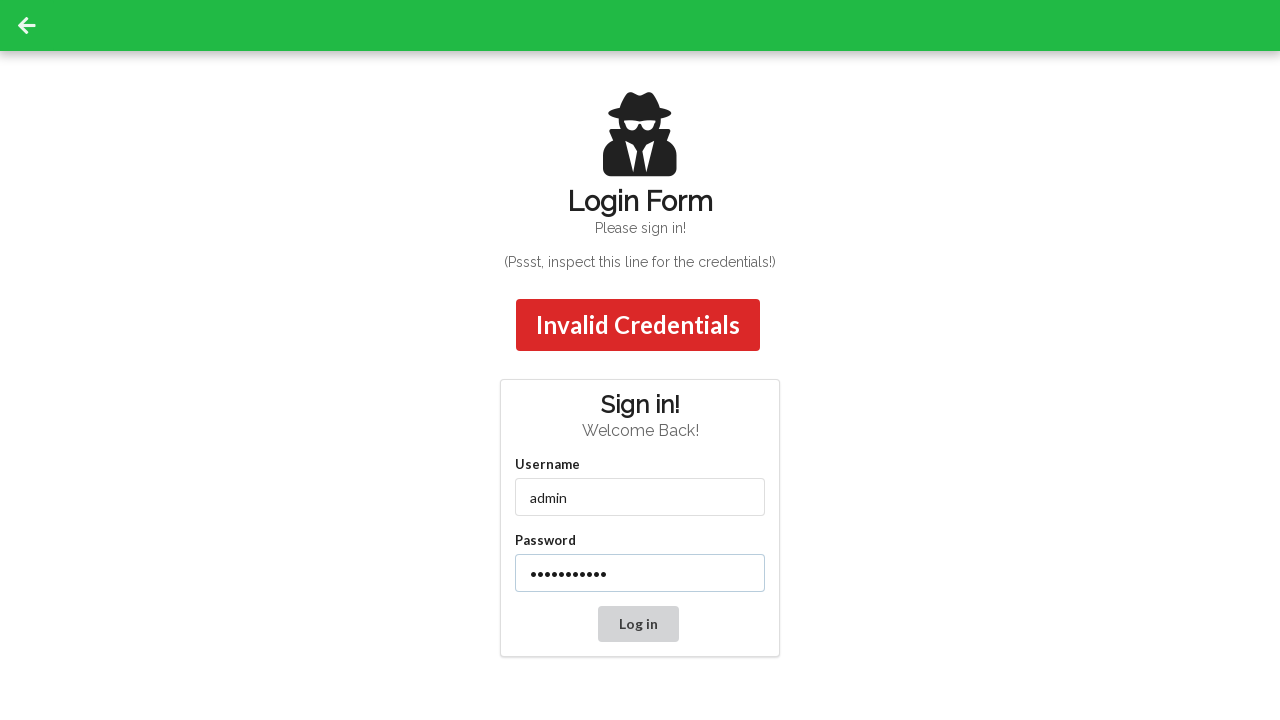

Error message 'Invalid Credentials' appeared - invalid login attempt verified
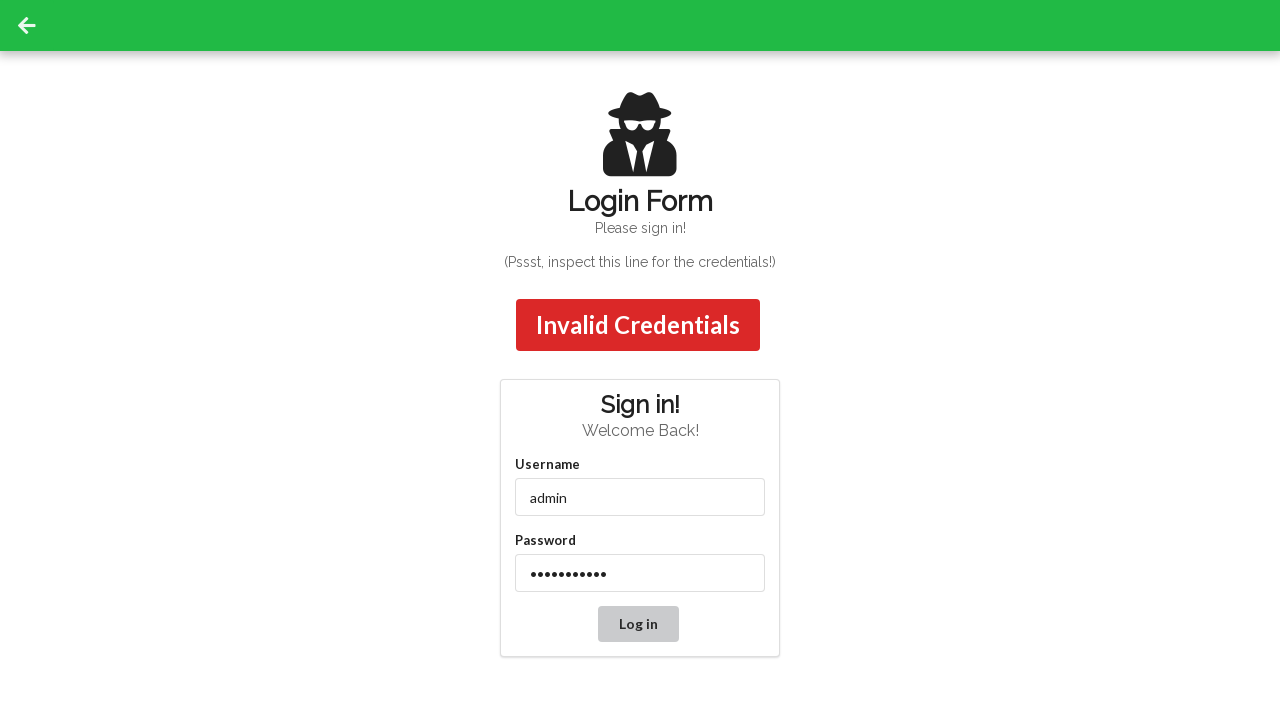

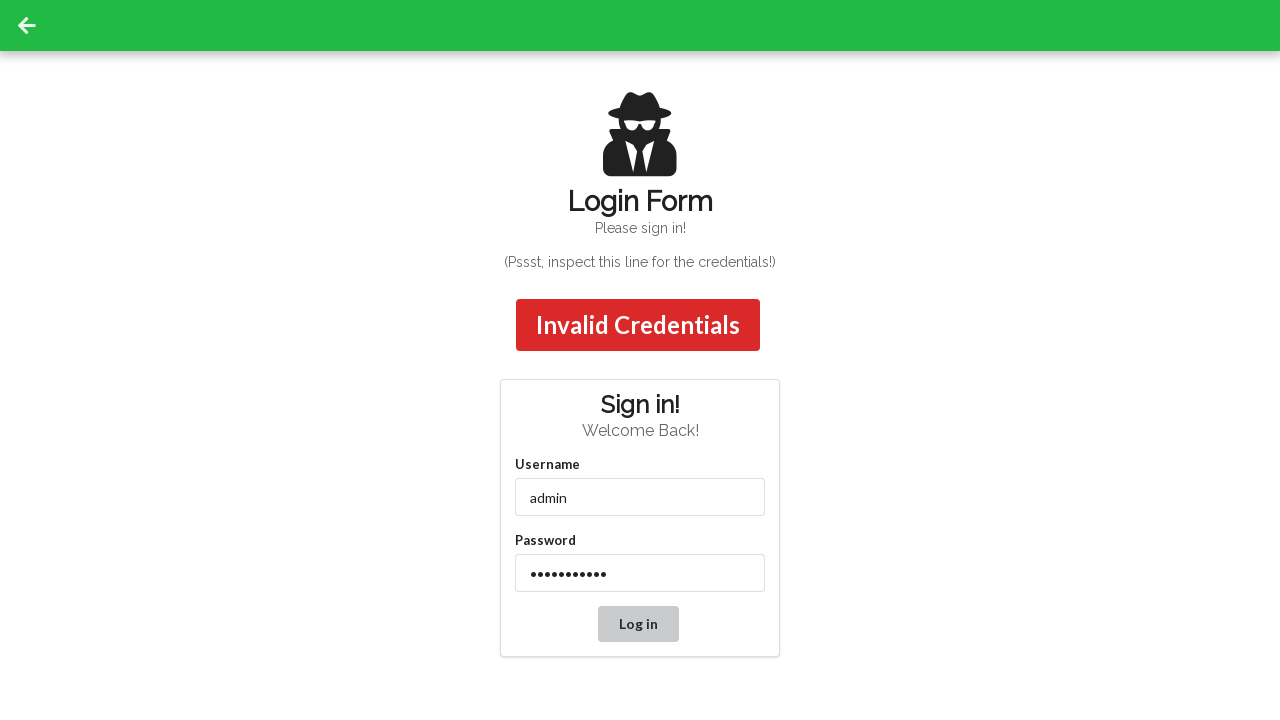